Tests a personal notes application by navigating to the notes page, adding multiple notes with titles and descriptions about science articles, and then searching for a specific note.

Starting URL: https://material.playwrightvn.com/

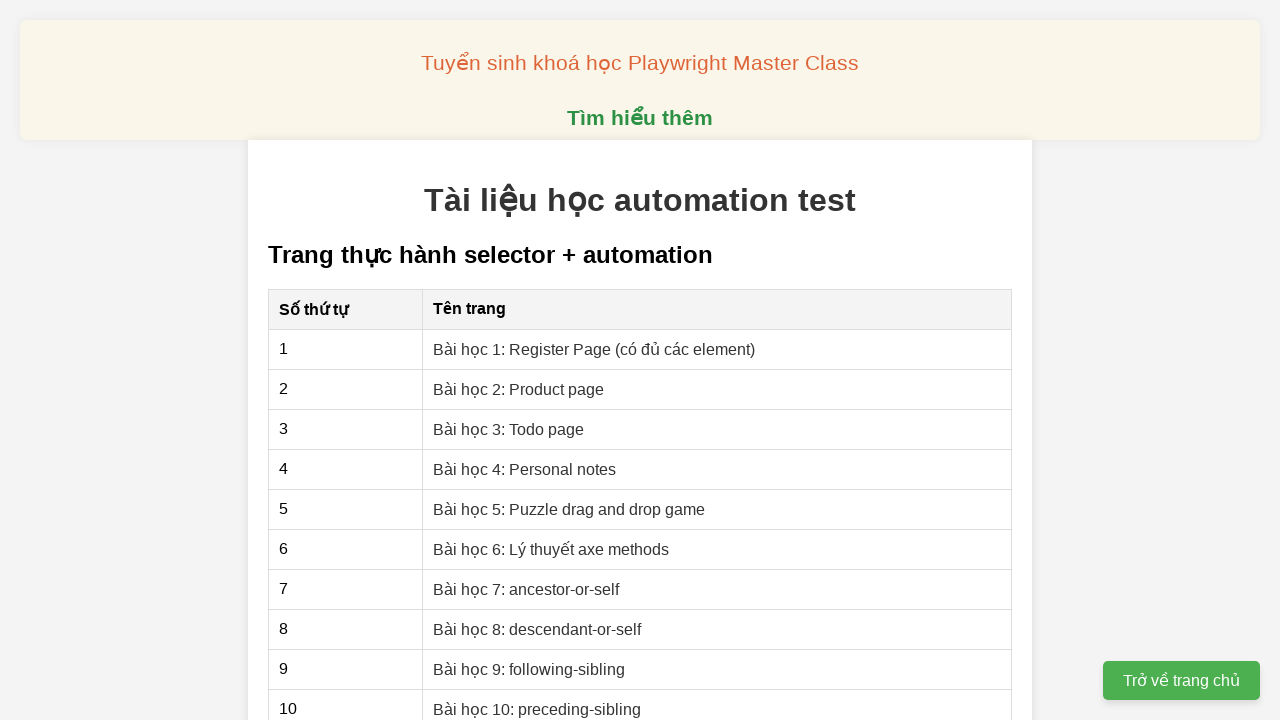

Clicked on personal notes link at (525, 469) on a[href="04-xpath-personal-notes.html"]
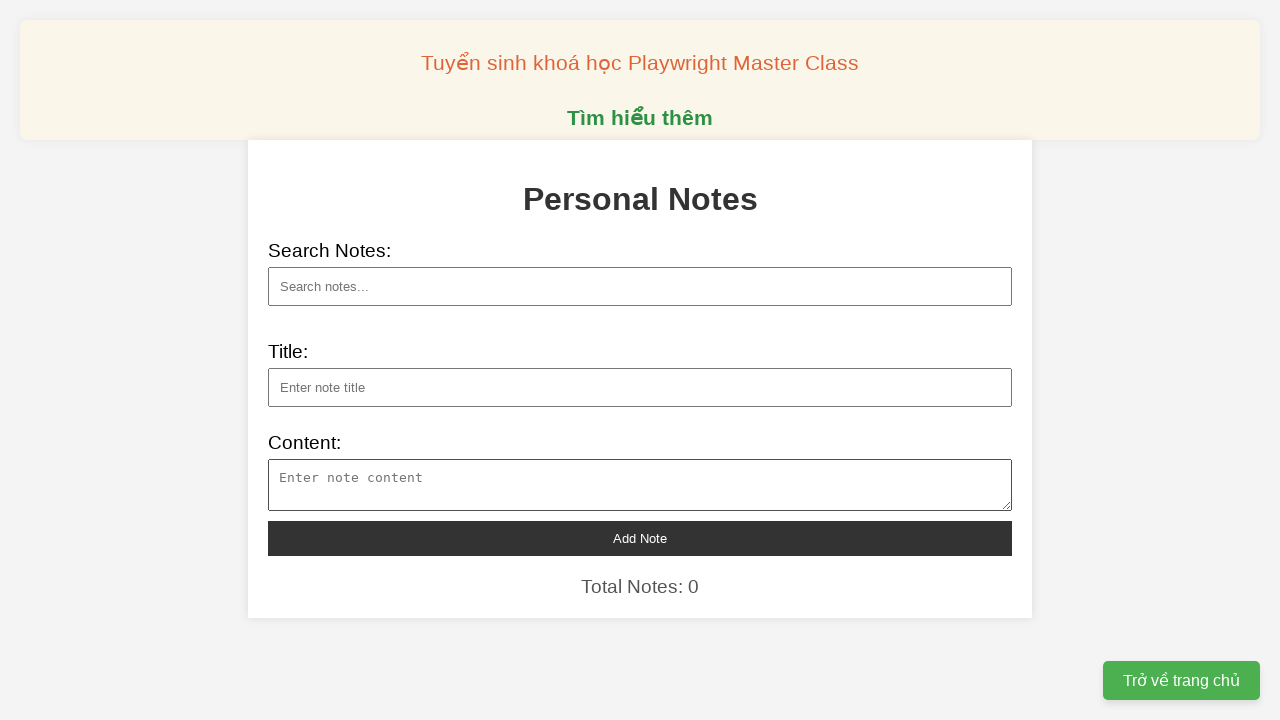

Filled note title: '123 ngày cứu cặp vệ tinh Trung Quốc' on input#note-title
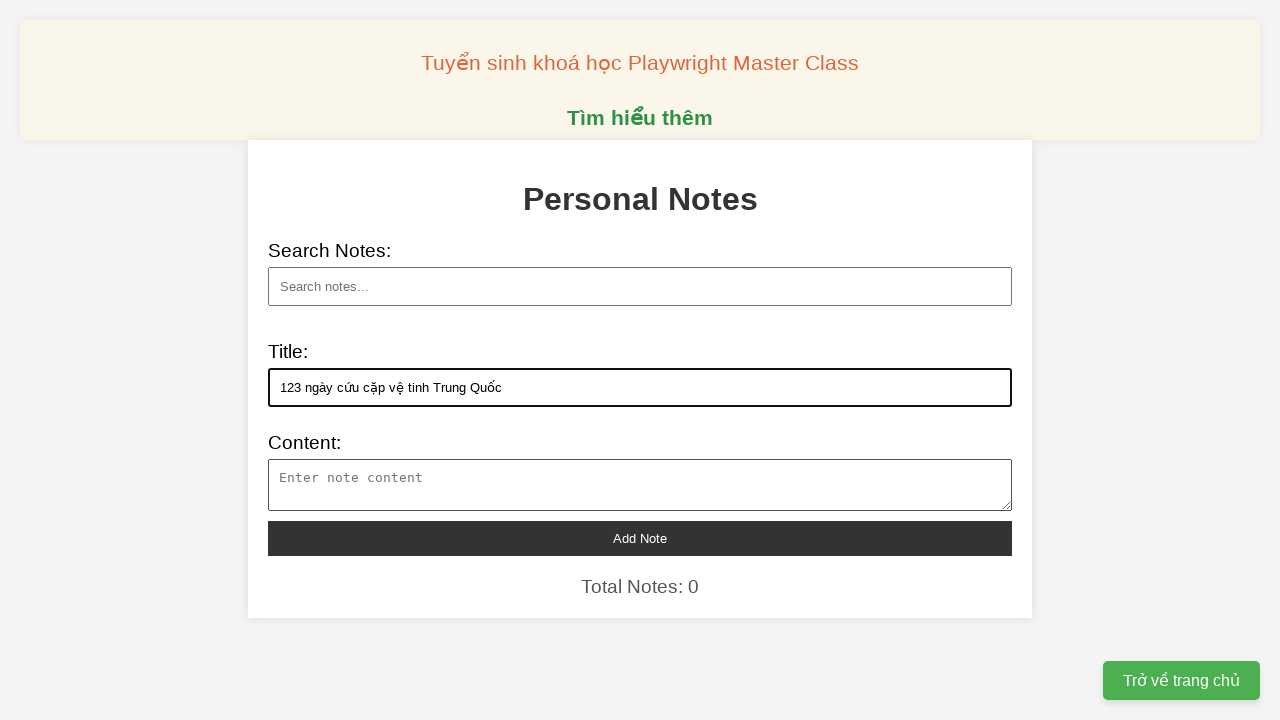

Filled note content for satellite rescue article on textarea#note-content
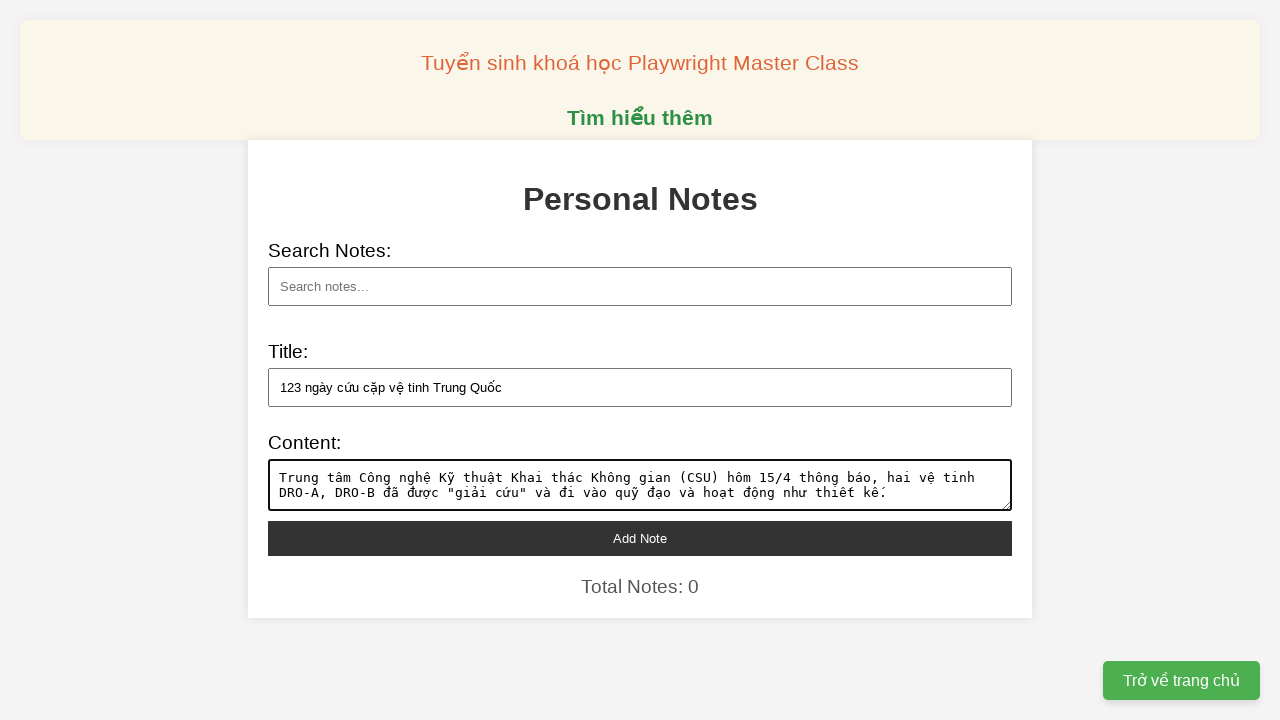

Clicked add note button for first note at (640, 538) on button#add-note
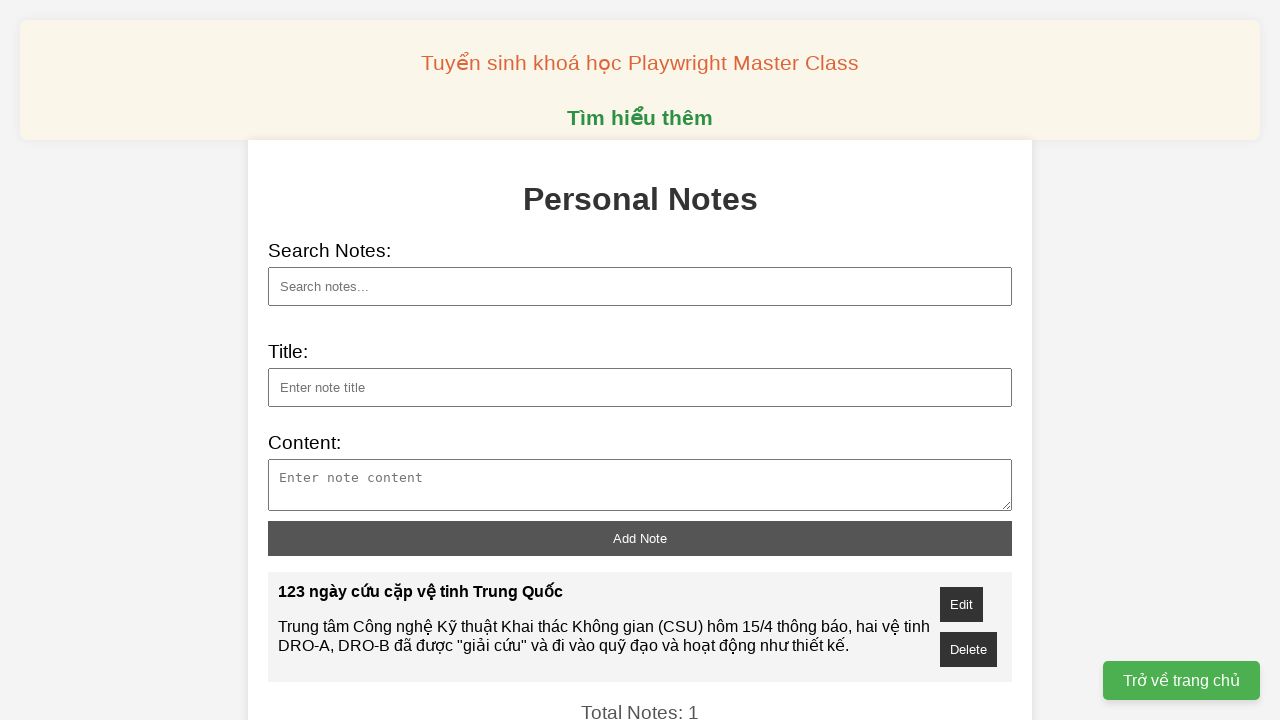

Filled note title: 'Chip 2 nm tiên tiến nhất thế giới' on input#note-title
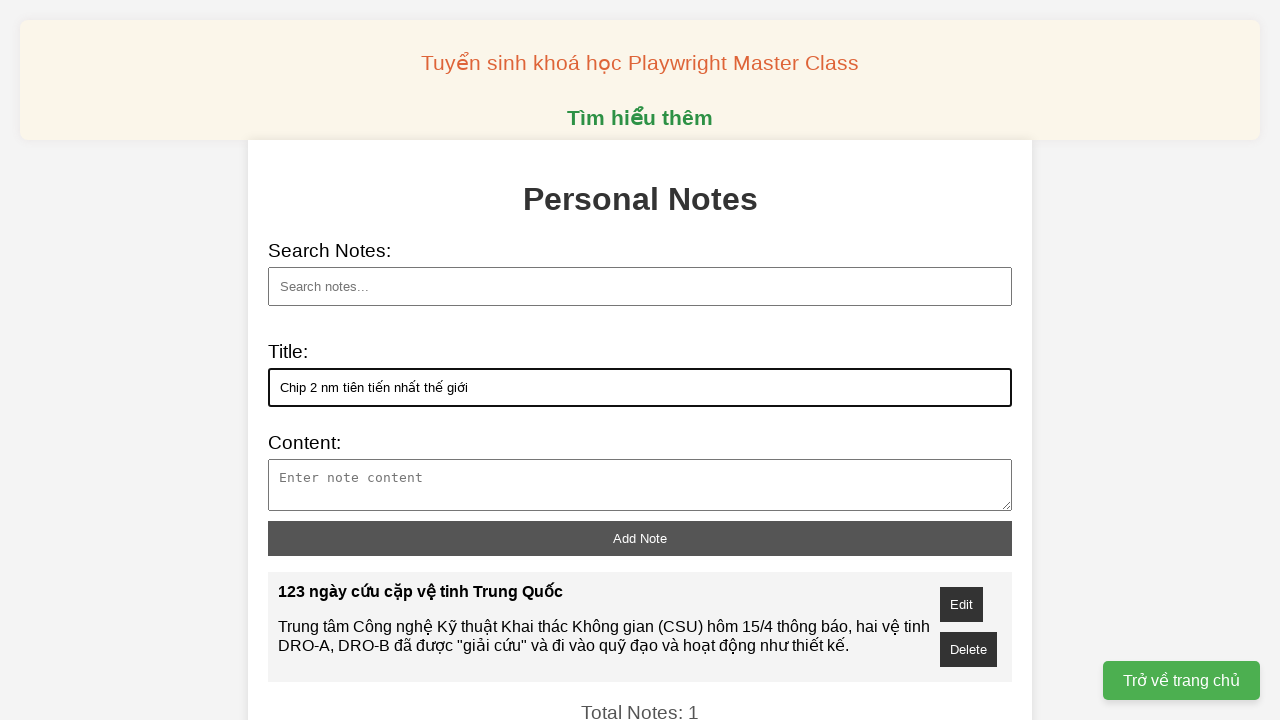

Filled note content for TSMC chip article on textarea#note-content
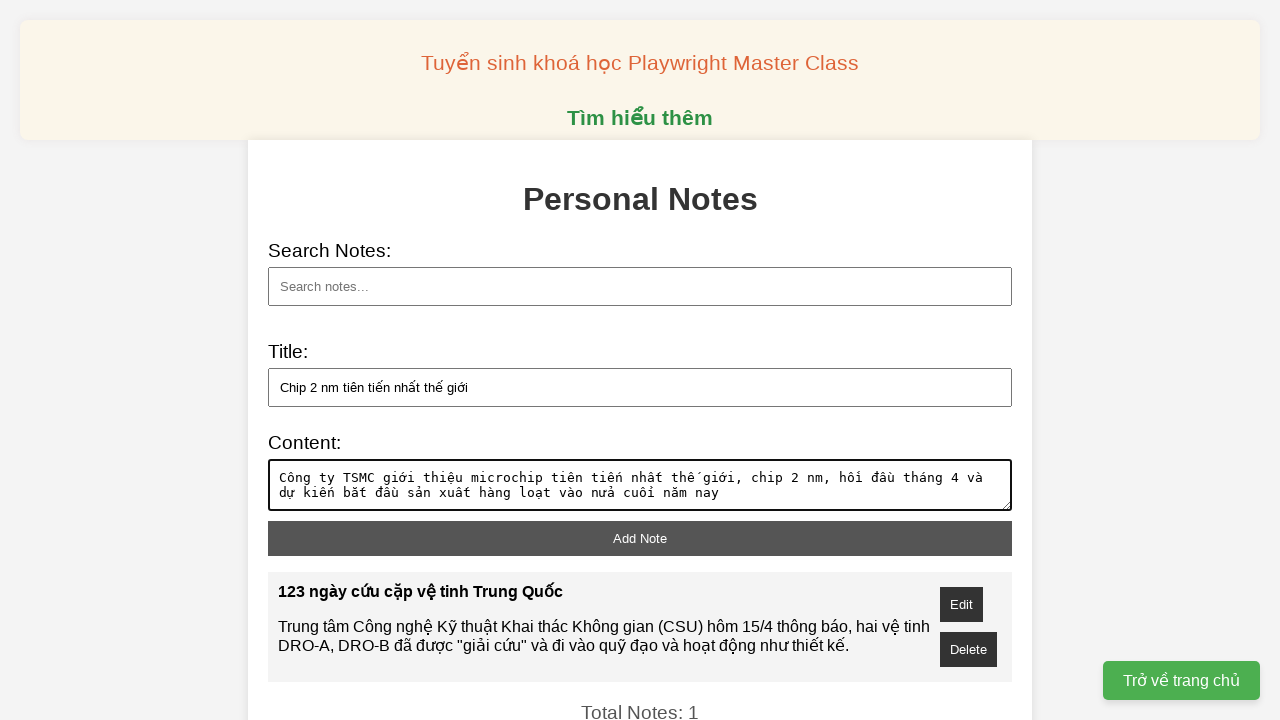

Clicked add note button for second note at (640, 538) on button#add-note
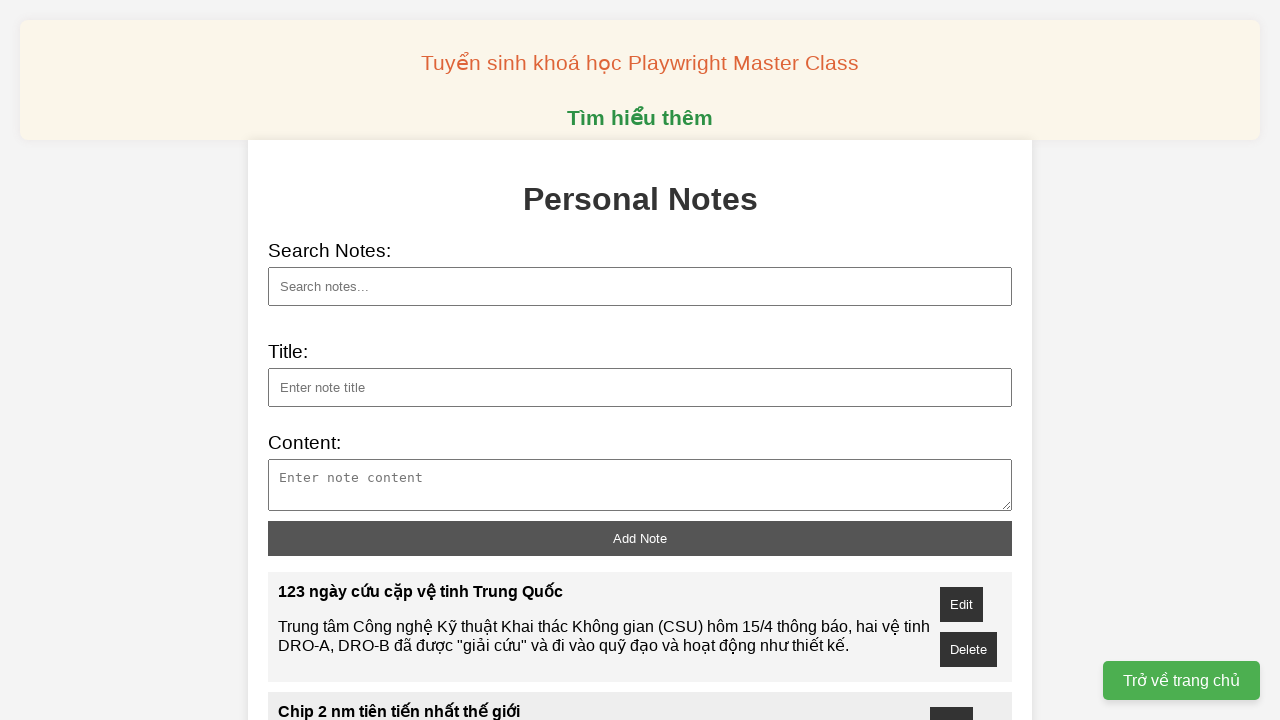

Filled note title: 'Trung Quốc phát hiện mỏ thạch anh hơn 35 triệu tấn' on input#note-title
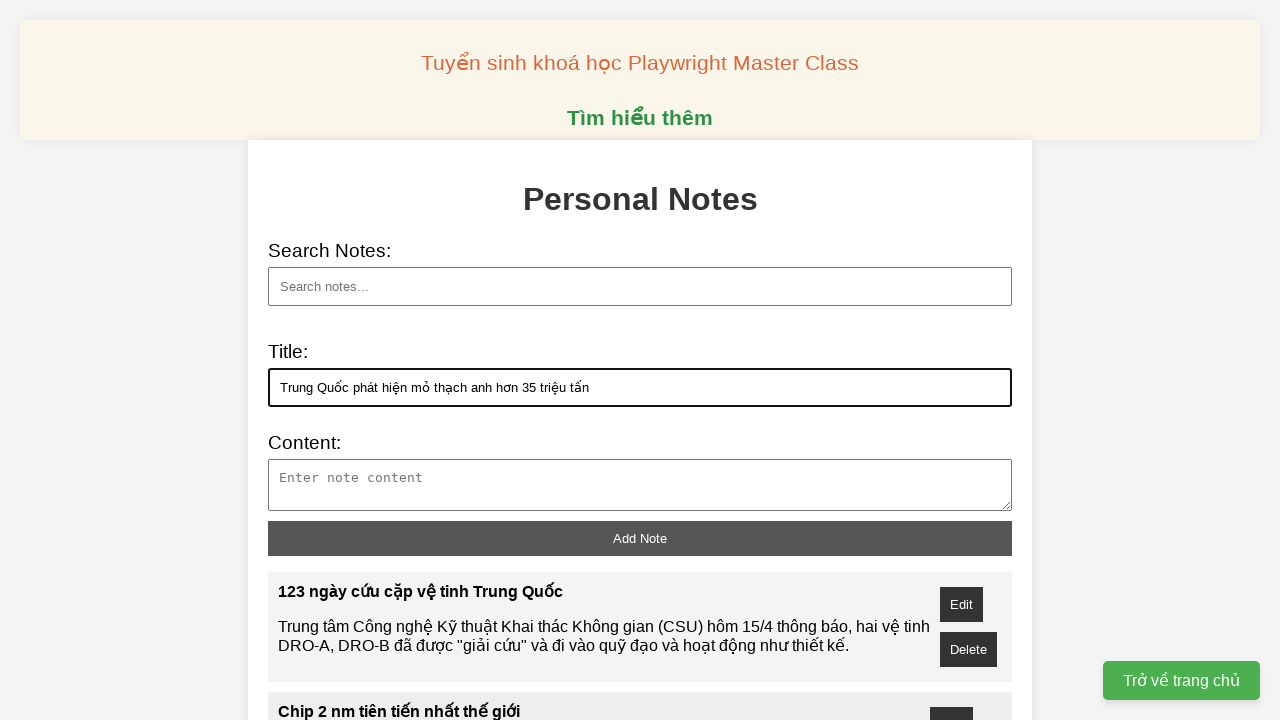

Filled note content for quartz mine article on textarea#note-content
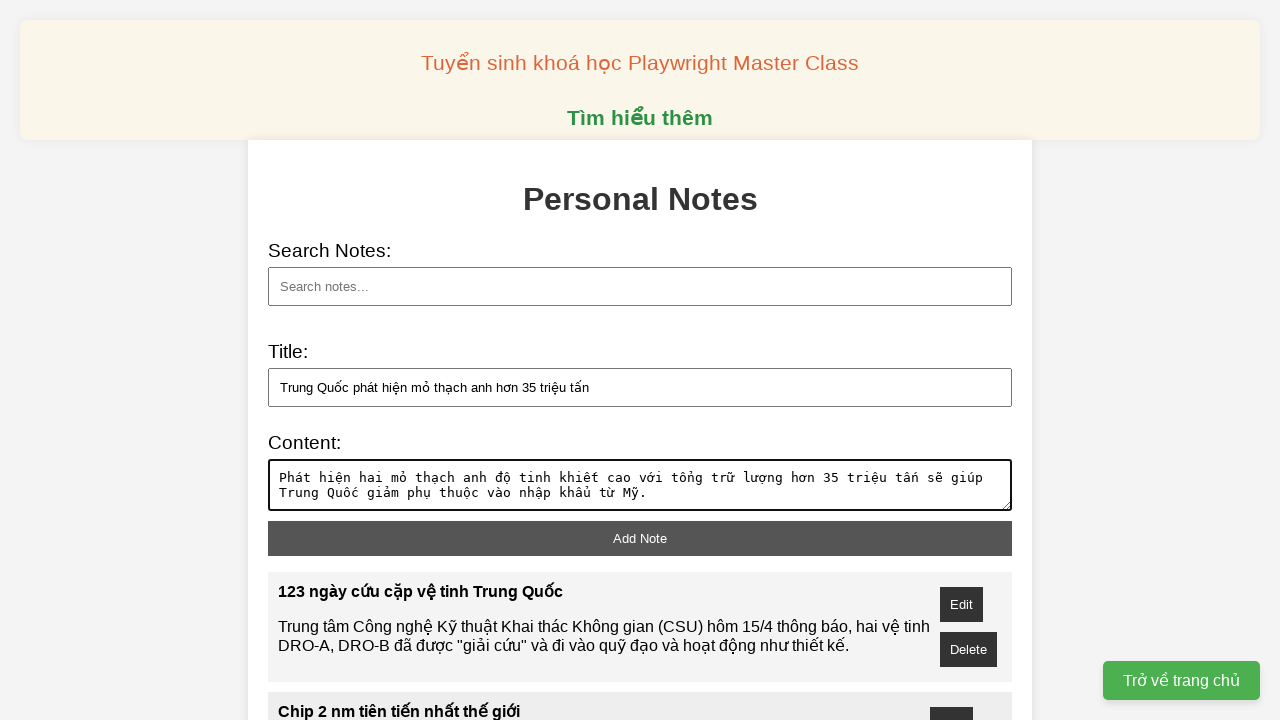

Clicked add note button for third note at (640, 538) on button#add-note
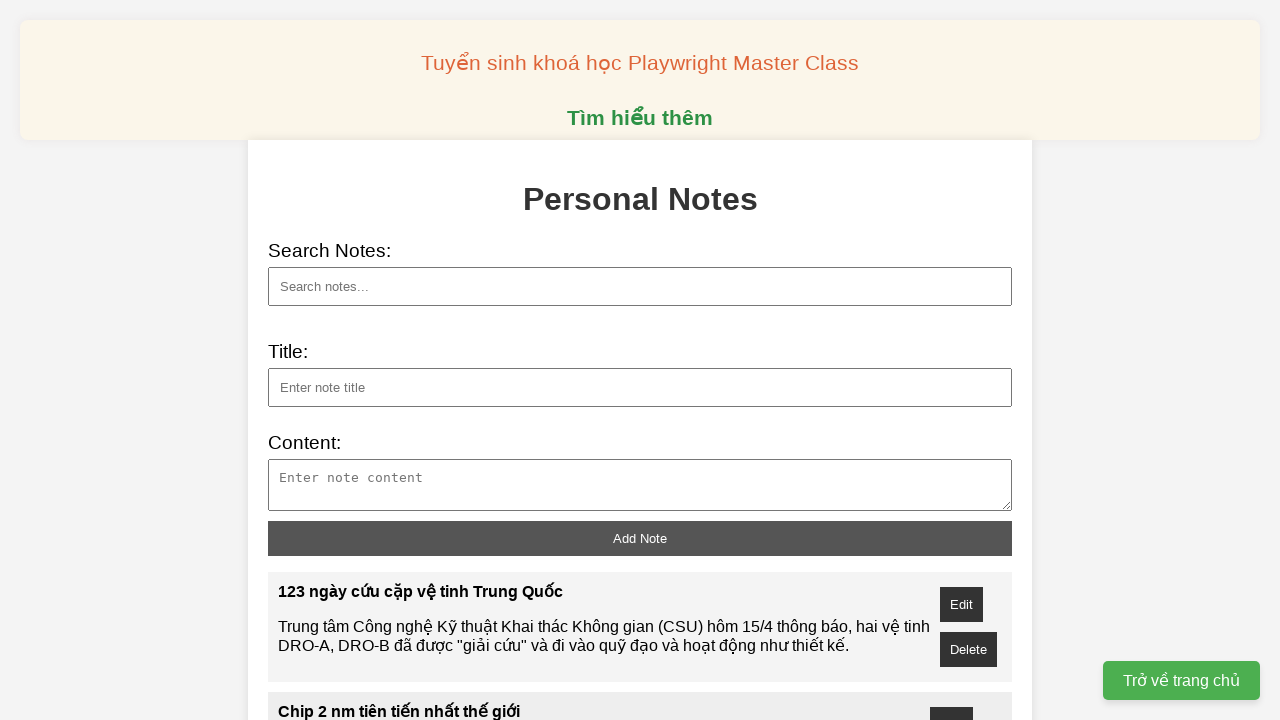

Filled note title: 'Anh hút CO2 từ nước biển để đối phó biến đổi khí hậu' on input#note-title
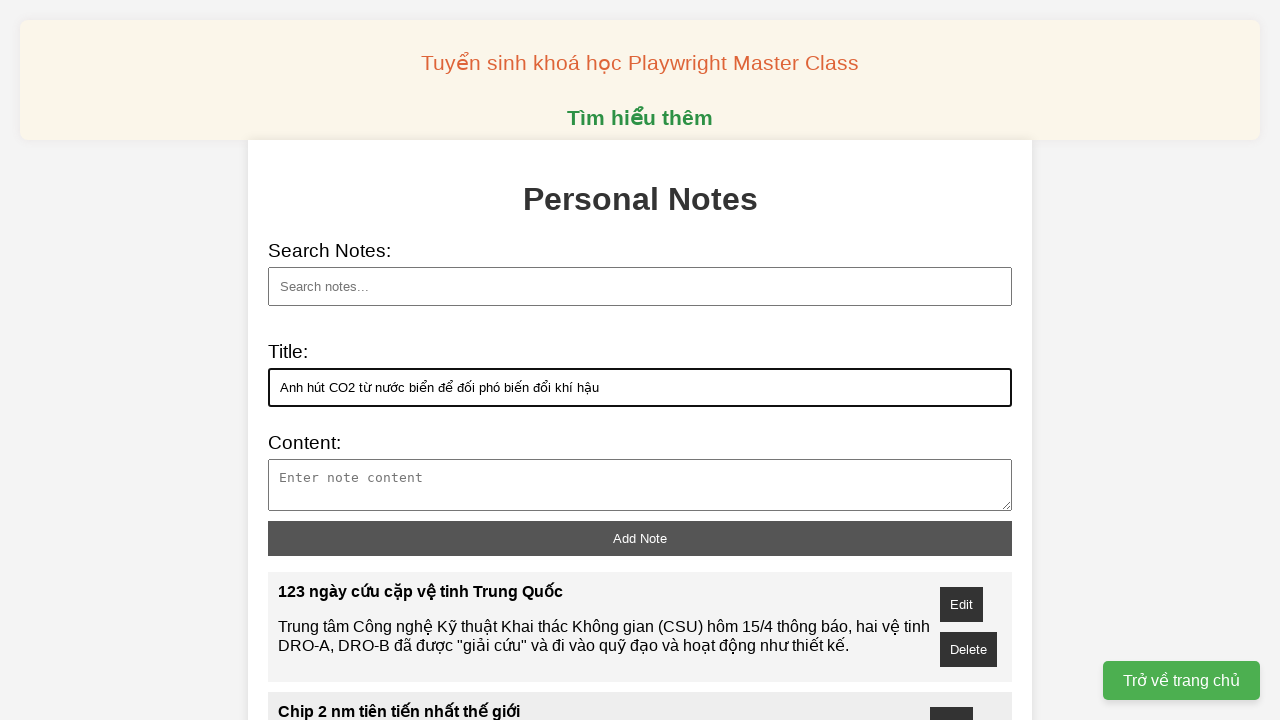

Filled note content for CO2 capture article on textarea#note-content
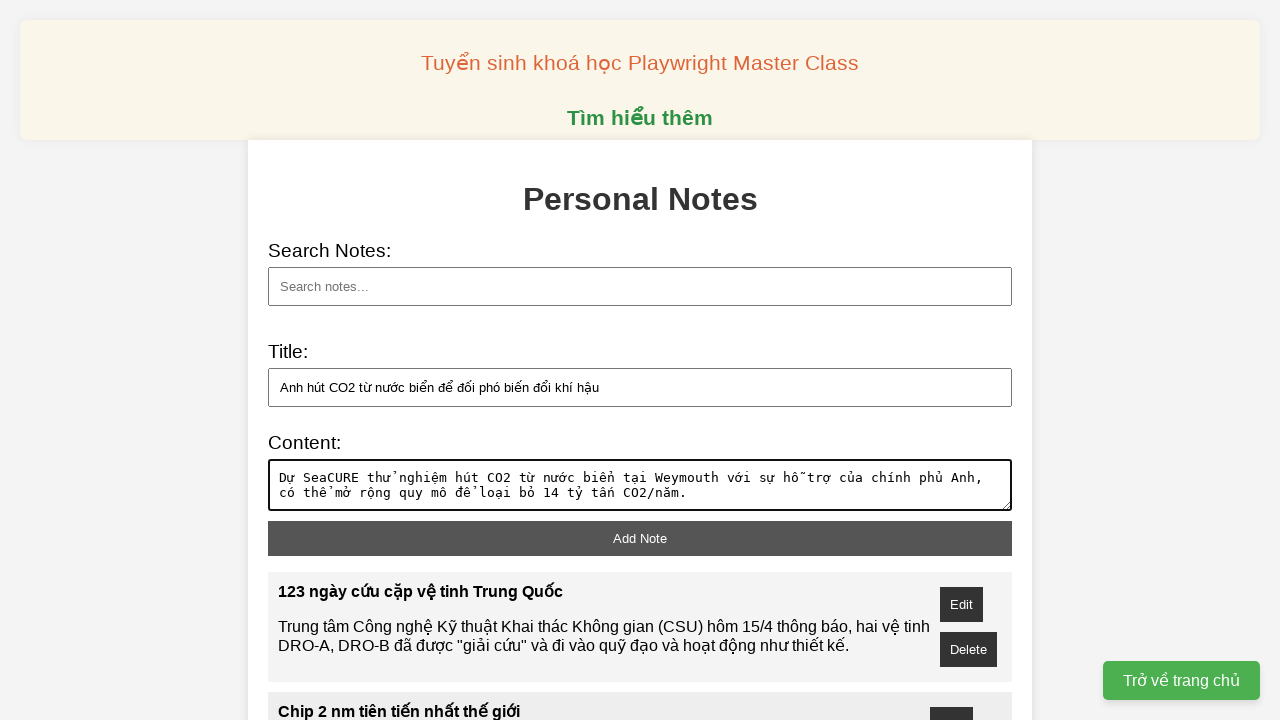

Clicked add note button for fourth note at (640, 538) on button#add-note
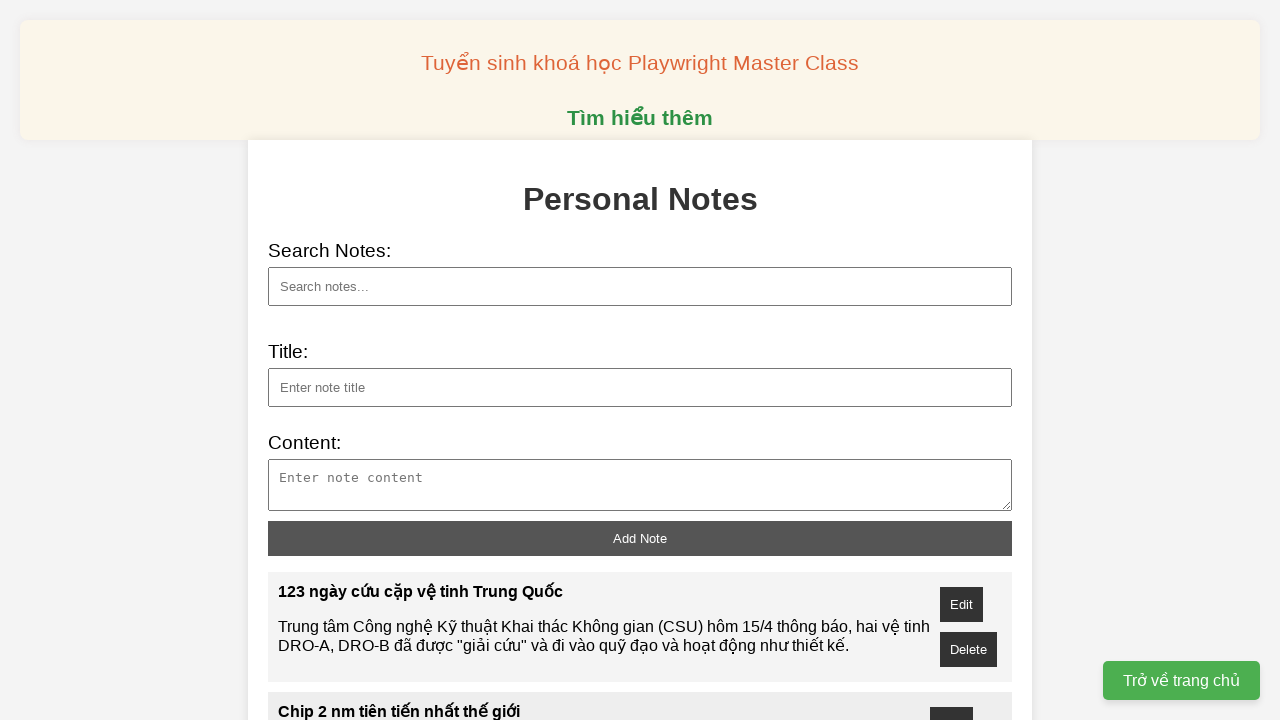

Filled note title: 'Cá hóa thạch sống nặng kỷ lục cắn câu' on input#note-title
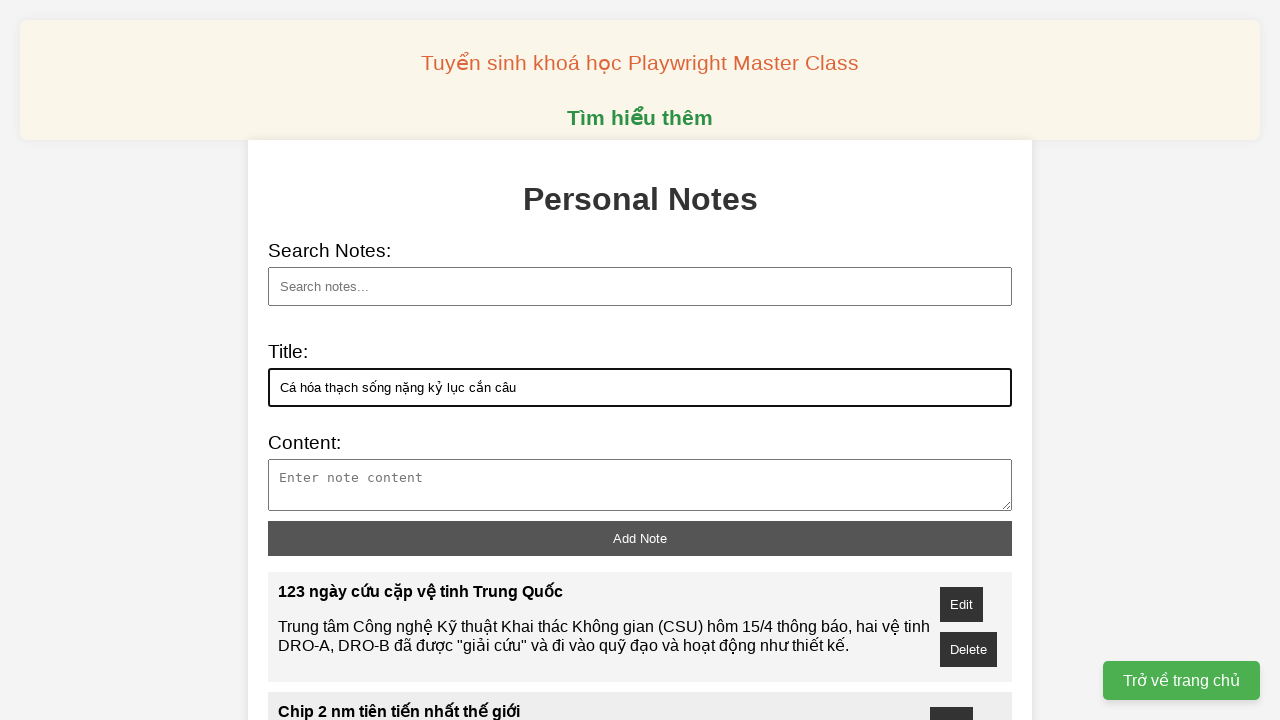

Filled note content for fossil fish article on textarea#note-content
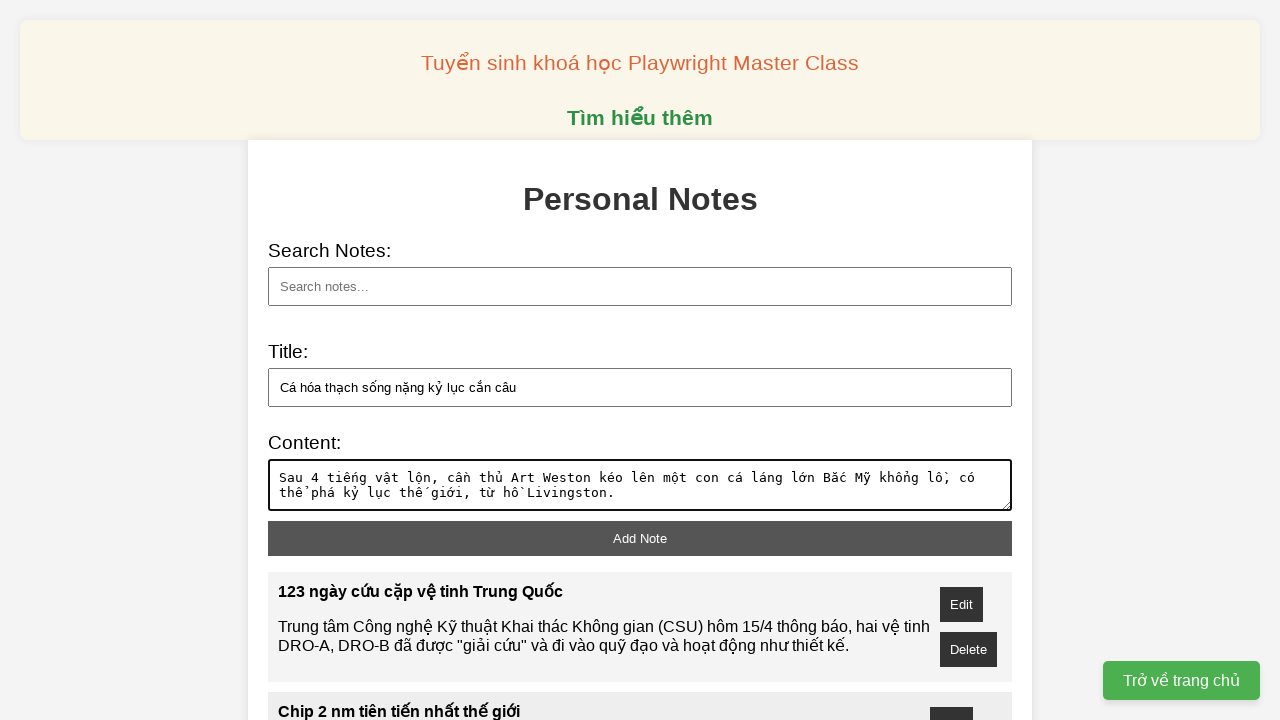

Clicked add note button for fifth note at (640, 538) on button#add-note
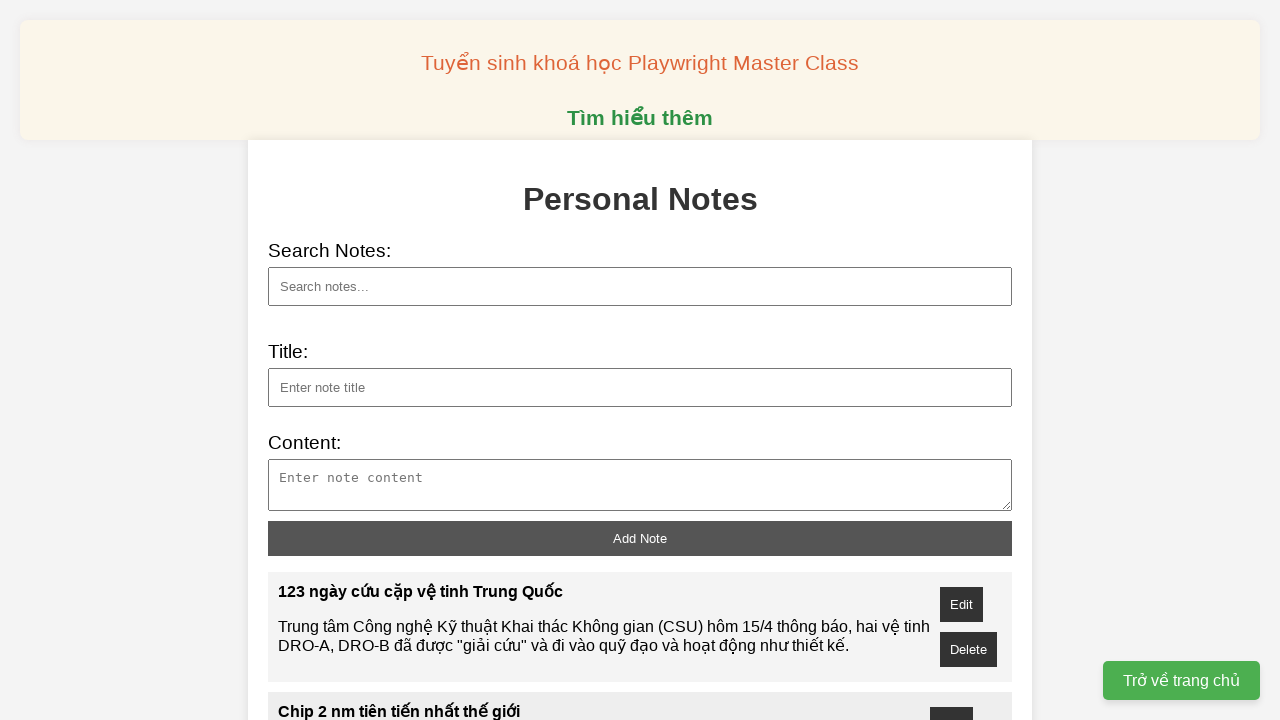

Filled note title: 'Châu Âu sắp phóng đồng hồ chính xác nhất trong vũ trụ' on input#note-title
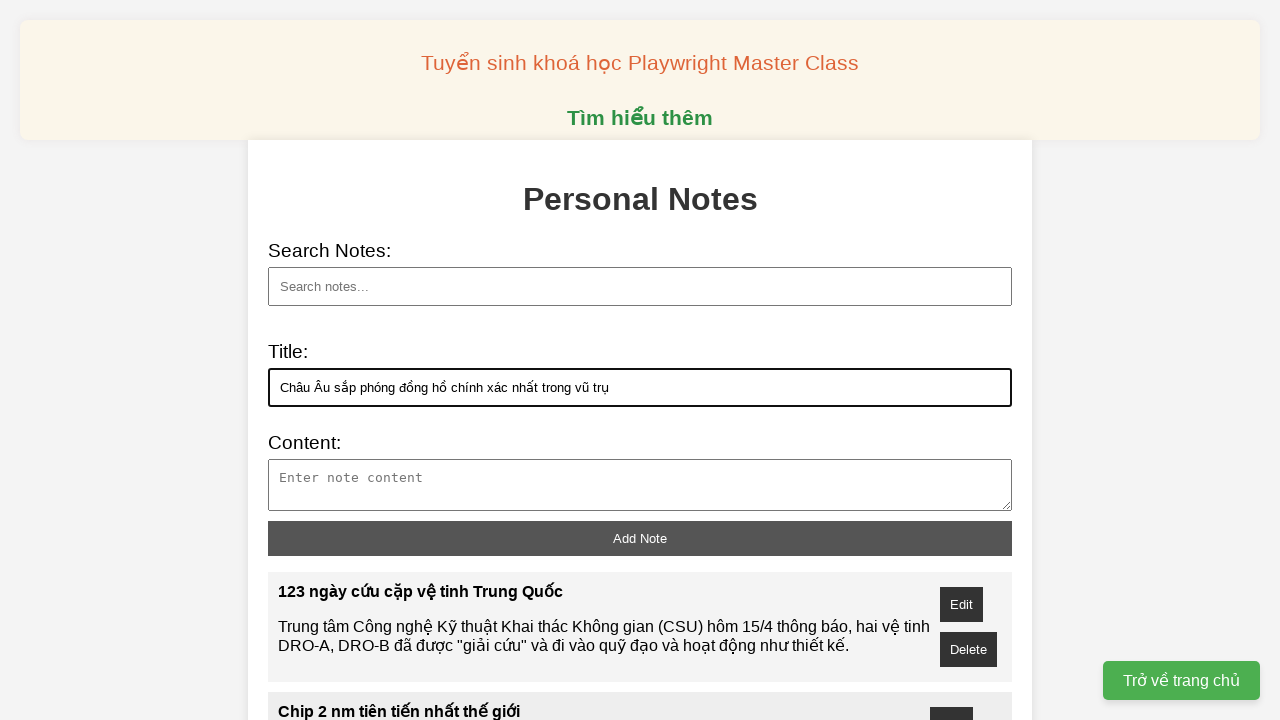

Filled note content for atomic clock article on textarea#note-content
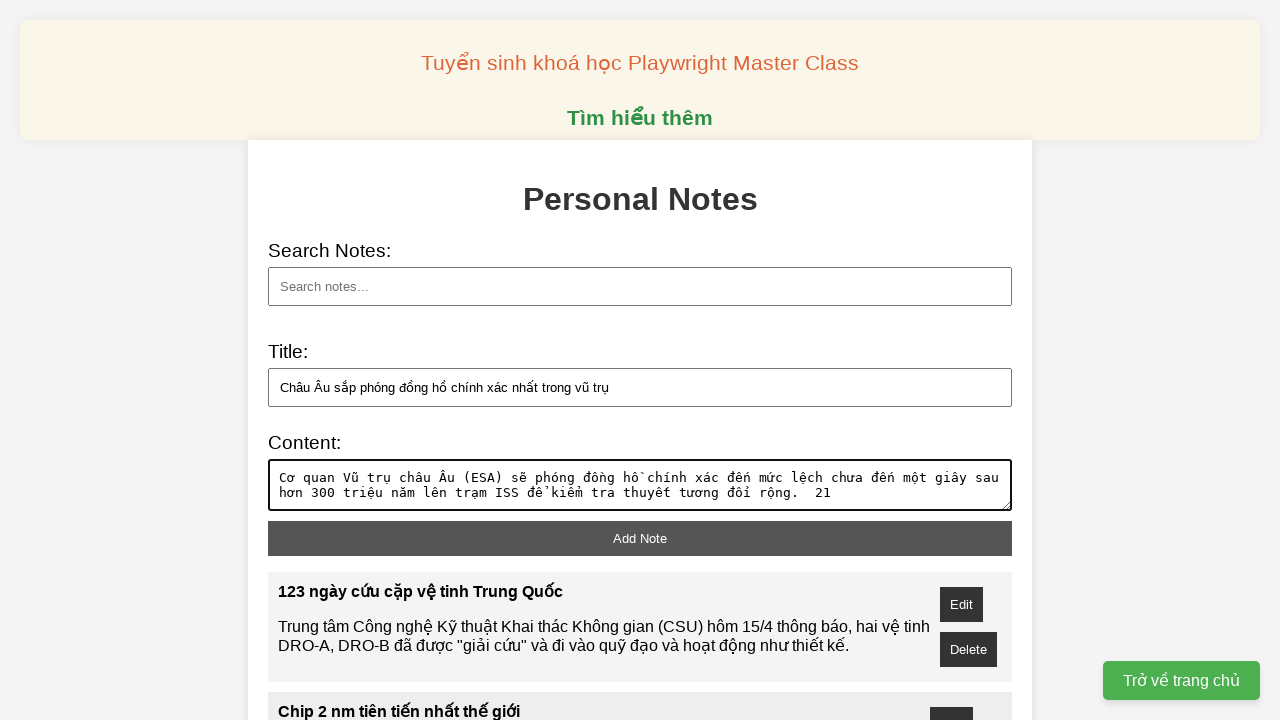

Clicked add note button for sixth note at (640, 538) on button#add-note
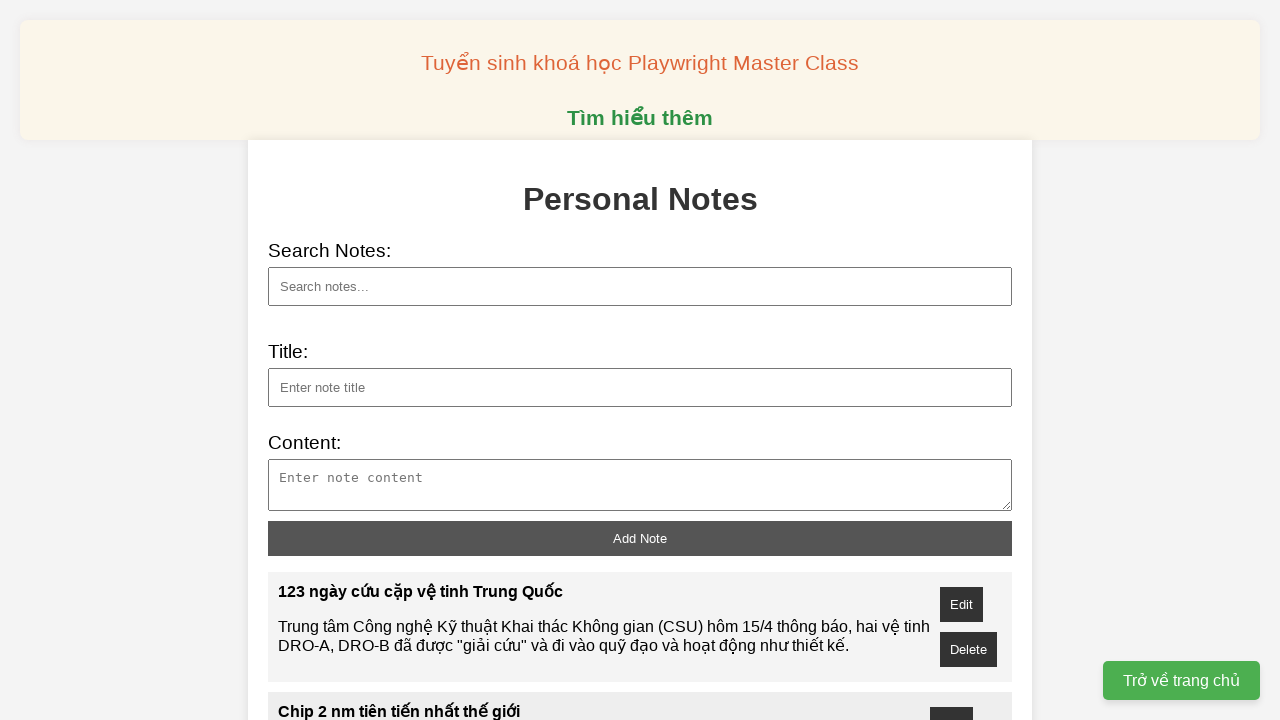

Filled note title: 'Bên trong Trung tâm điều khiển và vận hành vệ tinh Việt Nam' on input#note-title
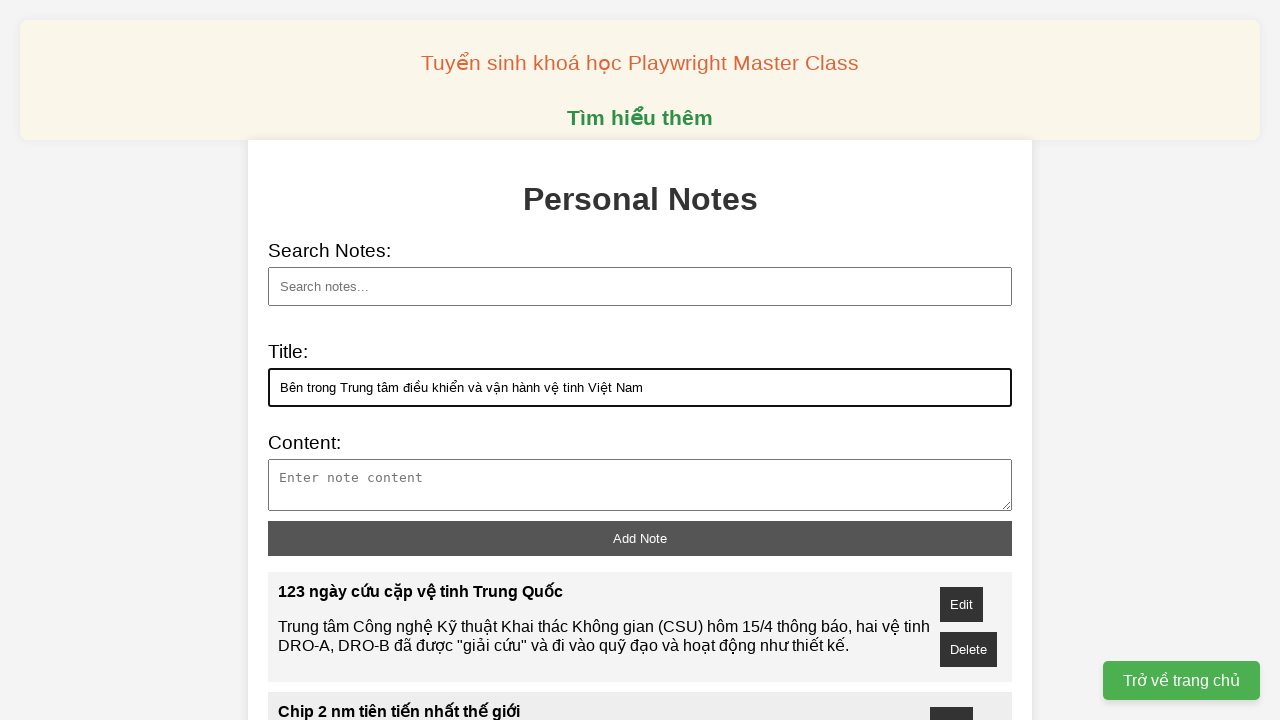

Filled note content for satellite control center article on textarea#note-content
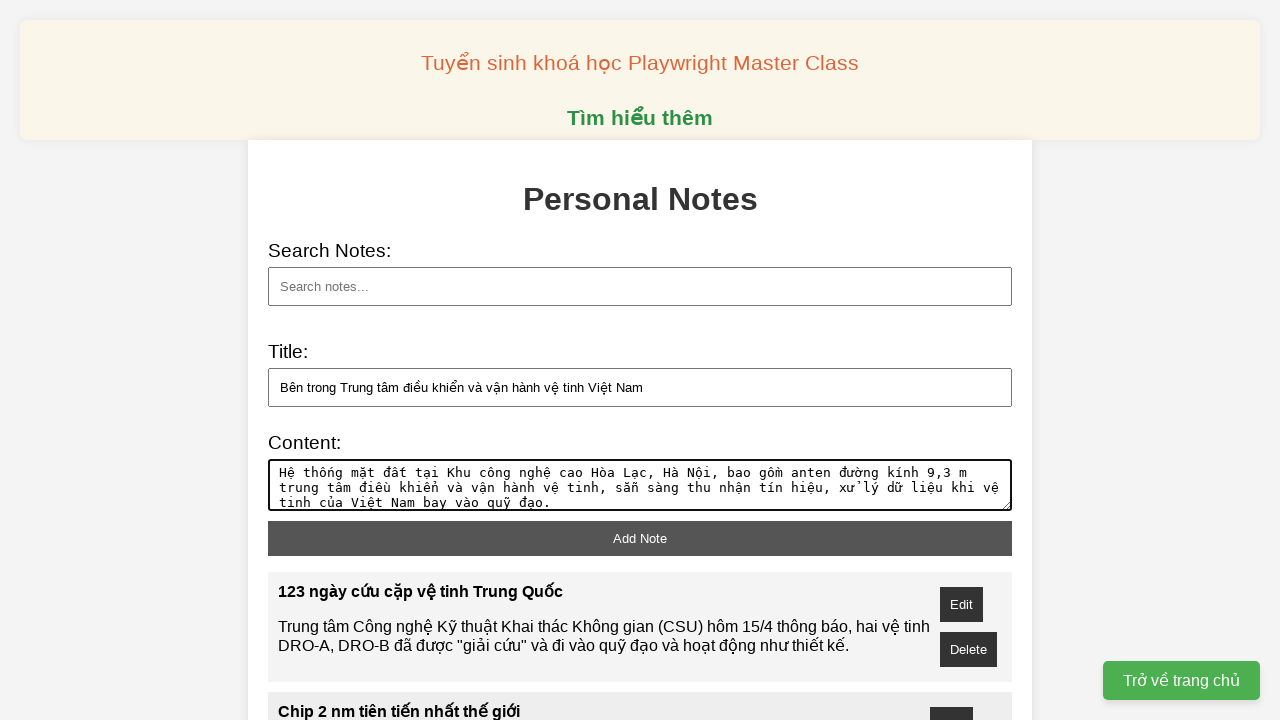

Clicked add note button for seventh note at (640, 538) on button#add-note
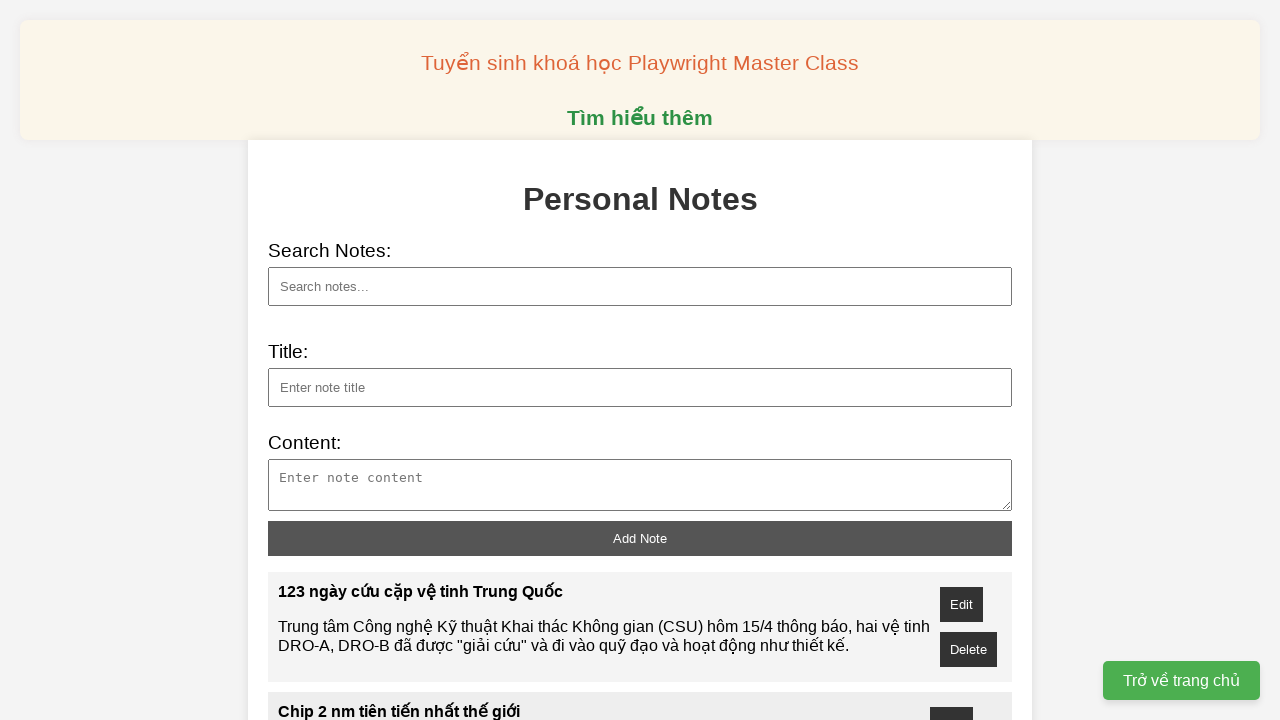

Filled note title: 'Phát hiện màu sắc mới gây tranh cãi' on input#note-title
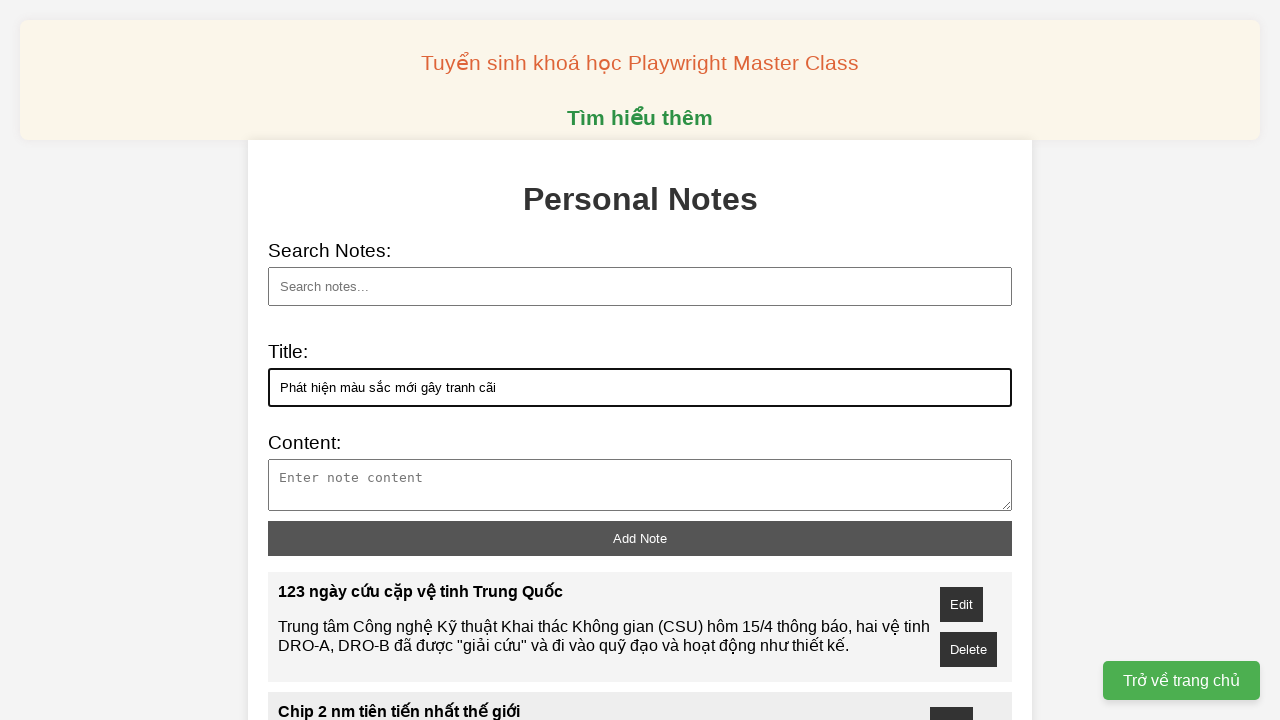

Filled note content for new color discovery article on textarea#note-content
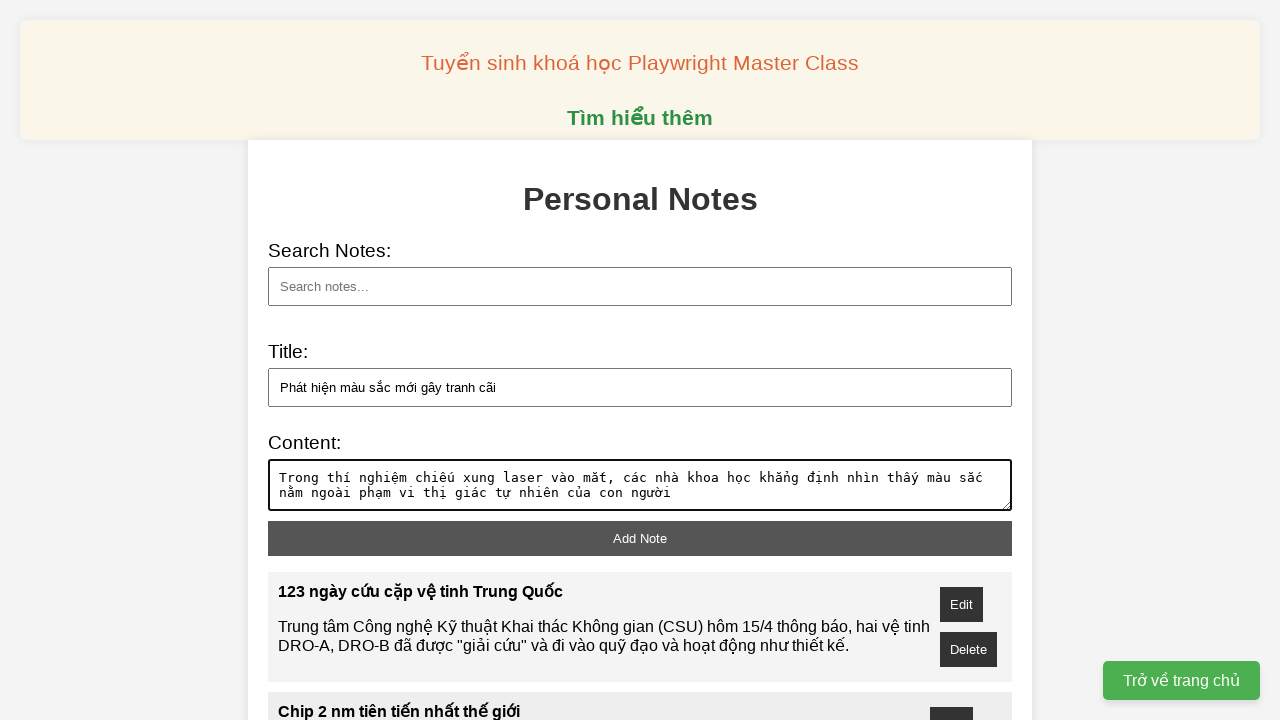

Clicked add note button for eighth note at (640, 538) on button#add-note
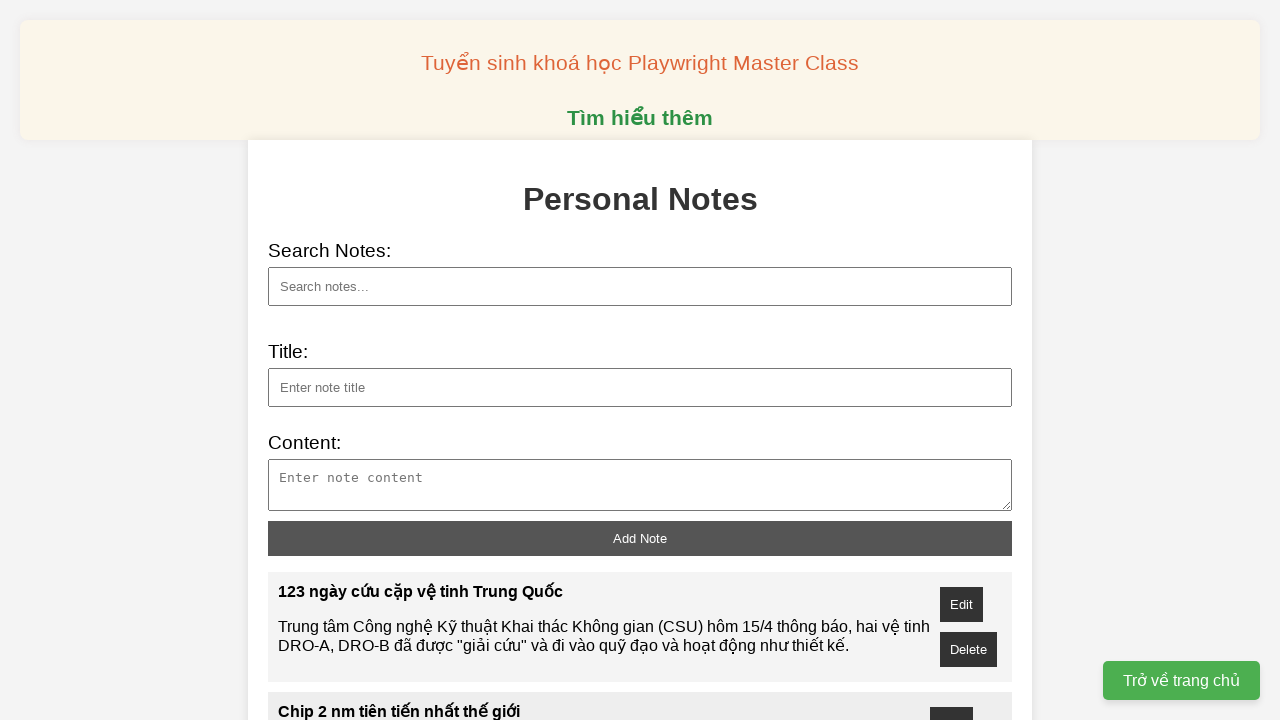

Filled note title: 'Hố đen đơn độc đầu tiên được xác nhận' on input#note-title
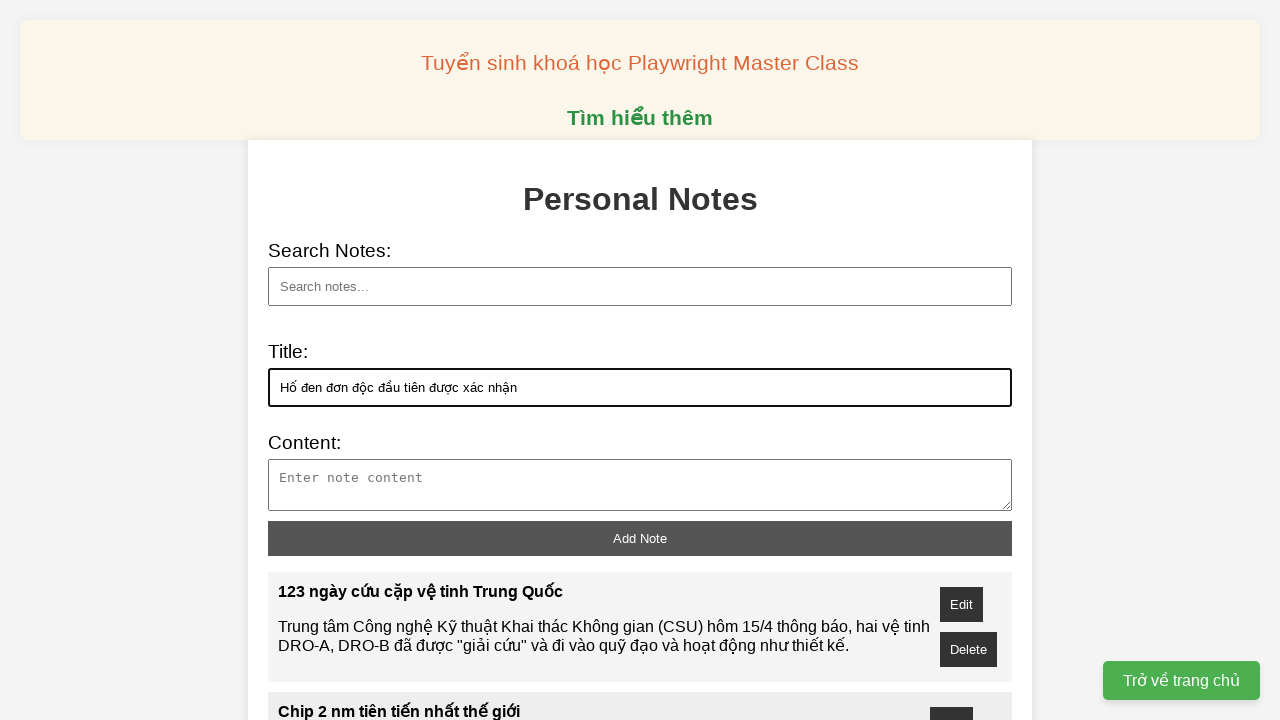

Filled note content for black hole article on textarea#note-content
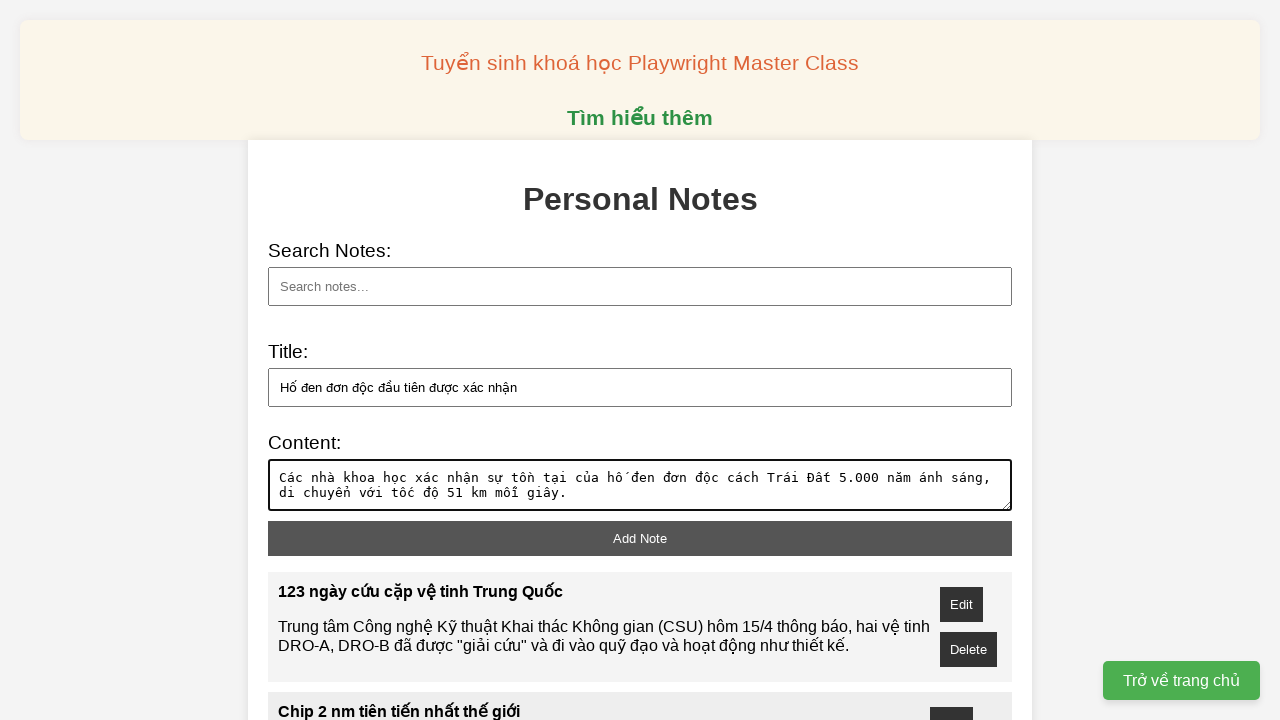

Clicked add note button for ninth note at (640, 538) on button#add-note
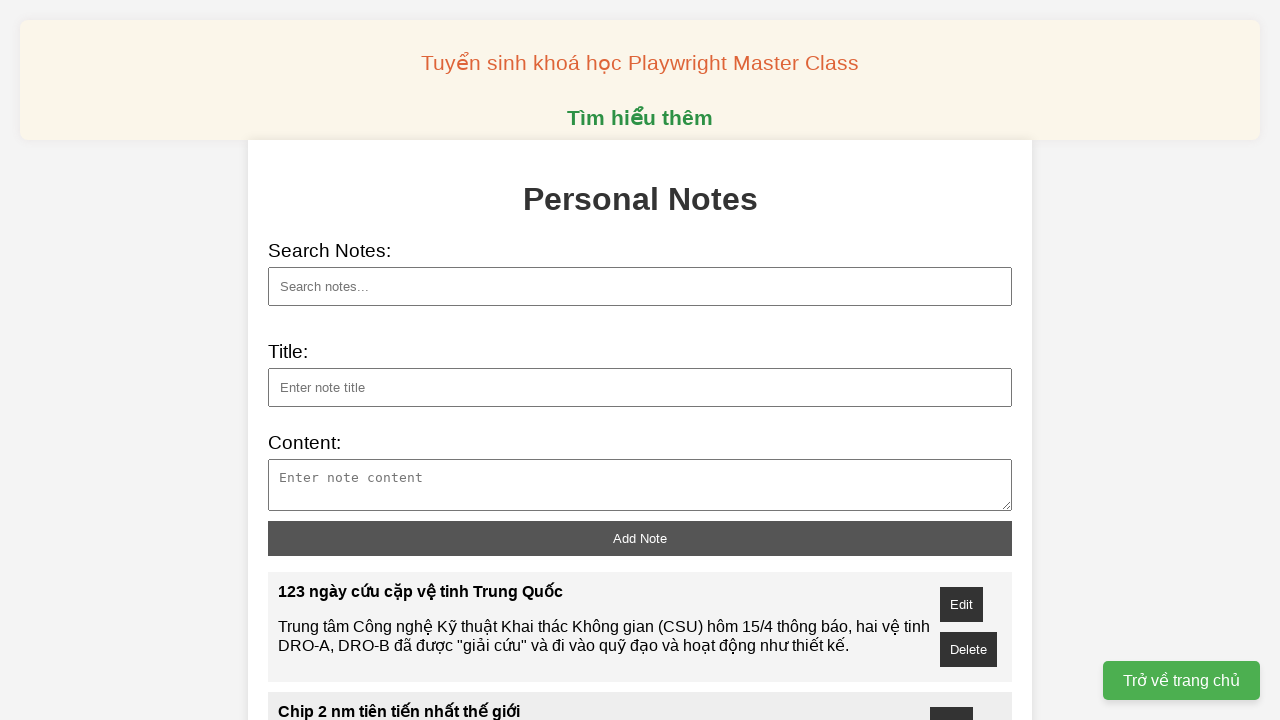

Filled note title: 'Cặp vệ tinh lần đầu chia tách thành công trên quỹ đạo' on input#note-title
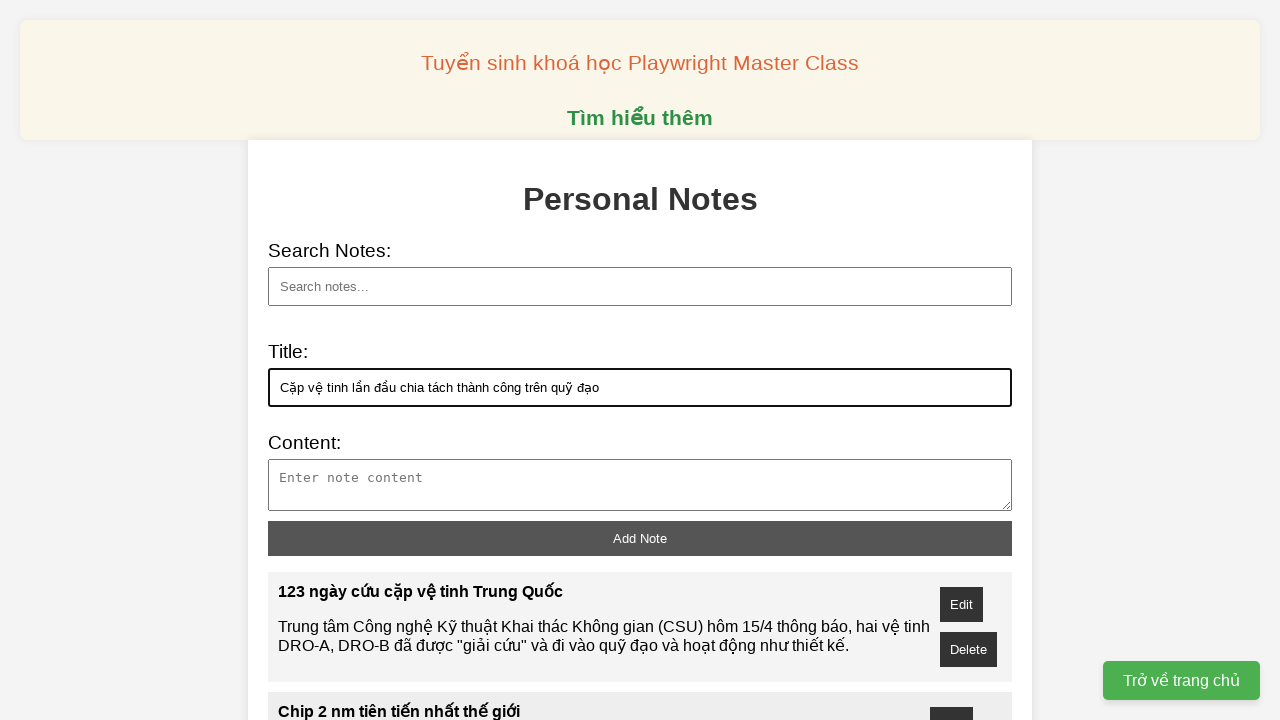

Filled note content for satellite separation article on textarea#note-content
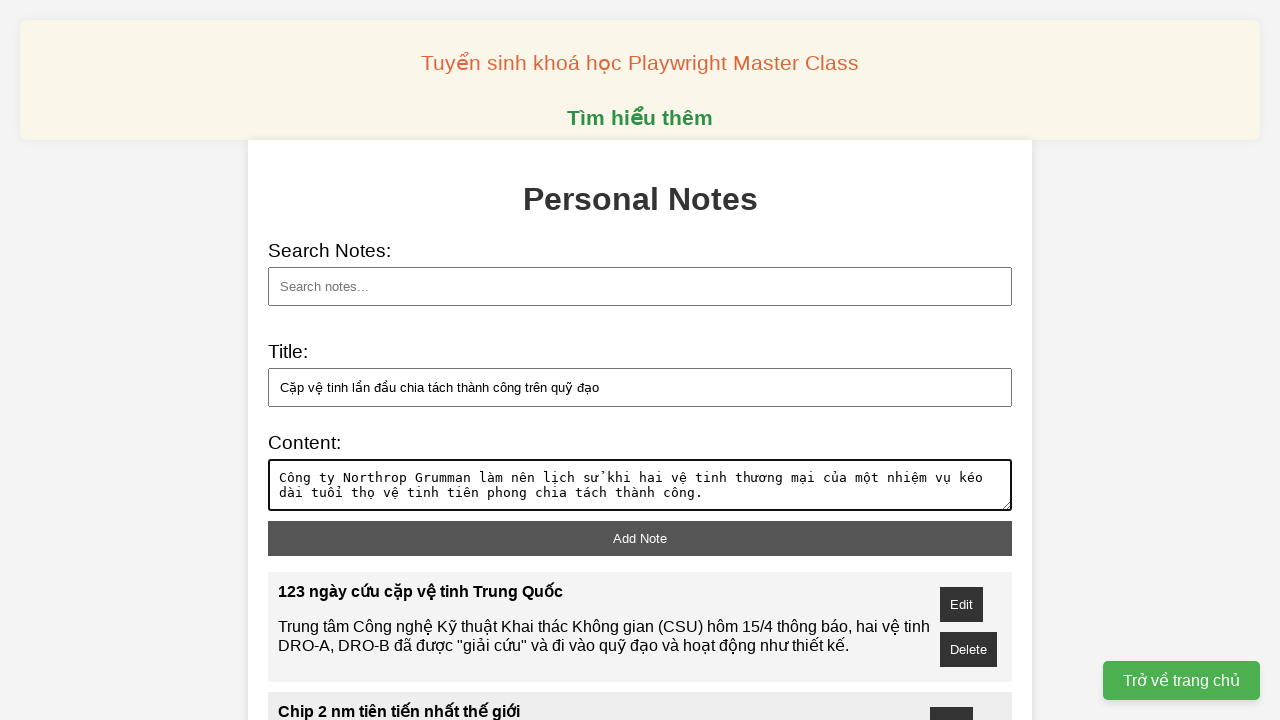

Clicked add note button for tenth note at (640, 538) on button#add-note
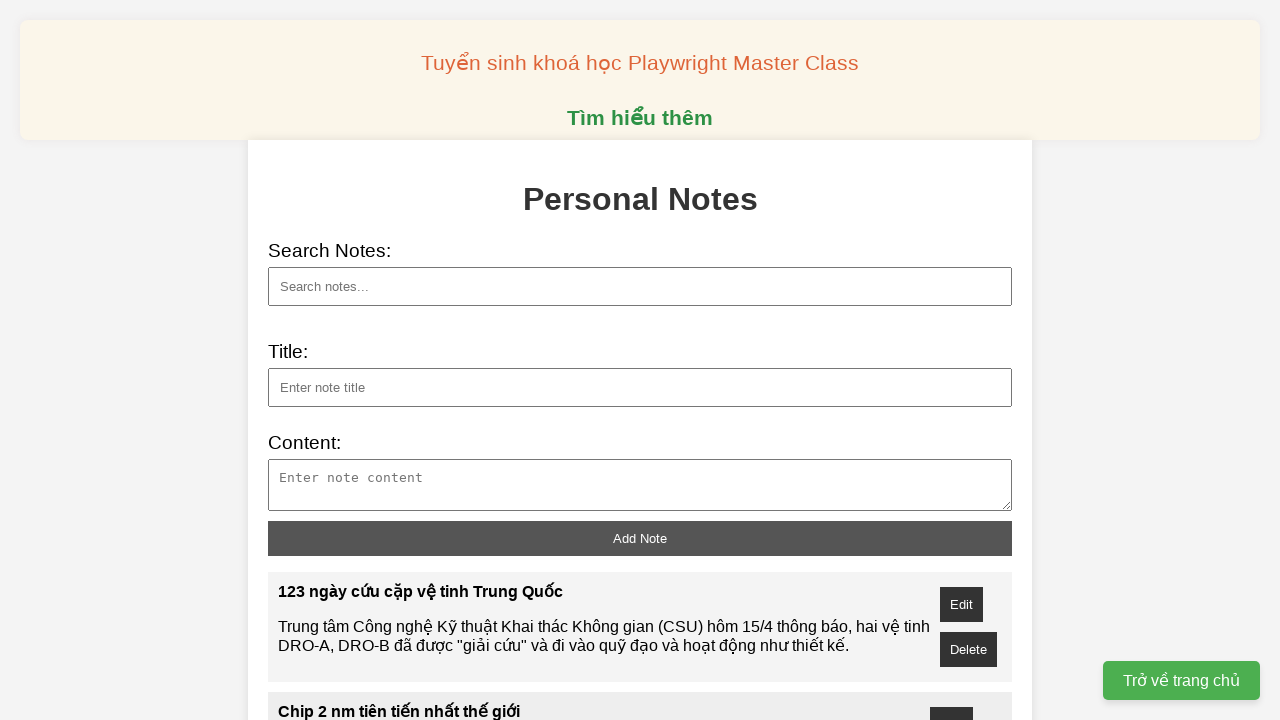

Searched for first note: '123 ngày cứu cặp vệ tinh Trung Quốc' on input#search
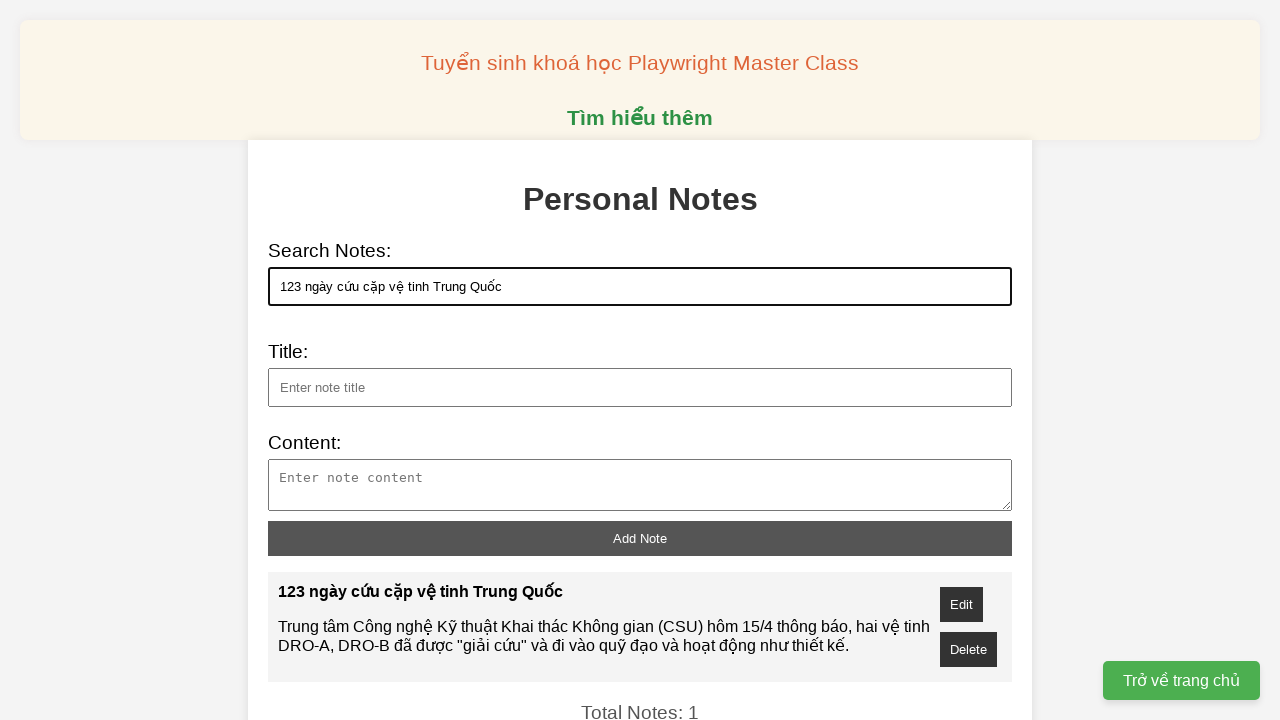

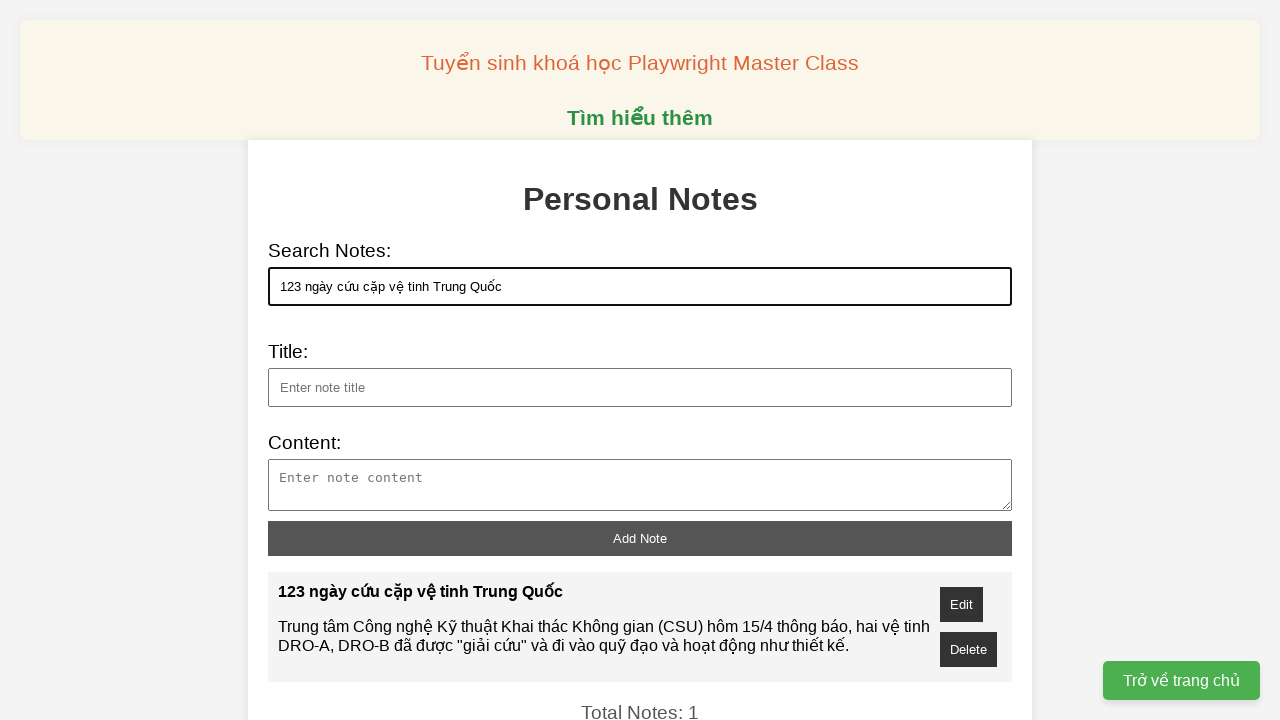